Tests opening new browser tabs and windows, navigating to different sites in each, and managing window states

Starting URL: https://trytestingthis.netlify.app/

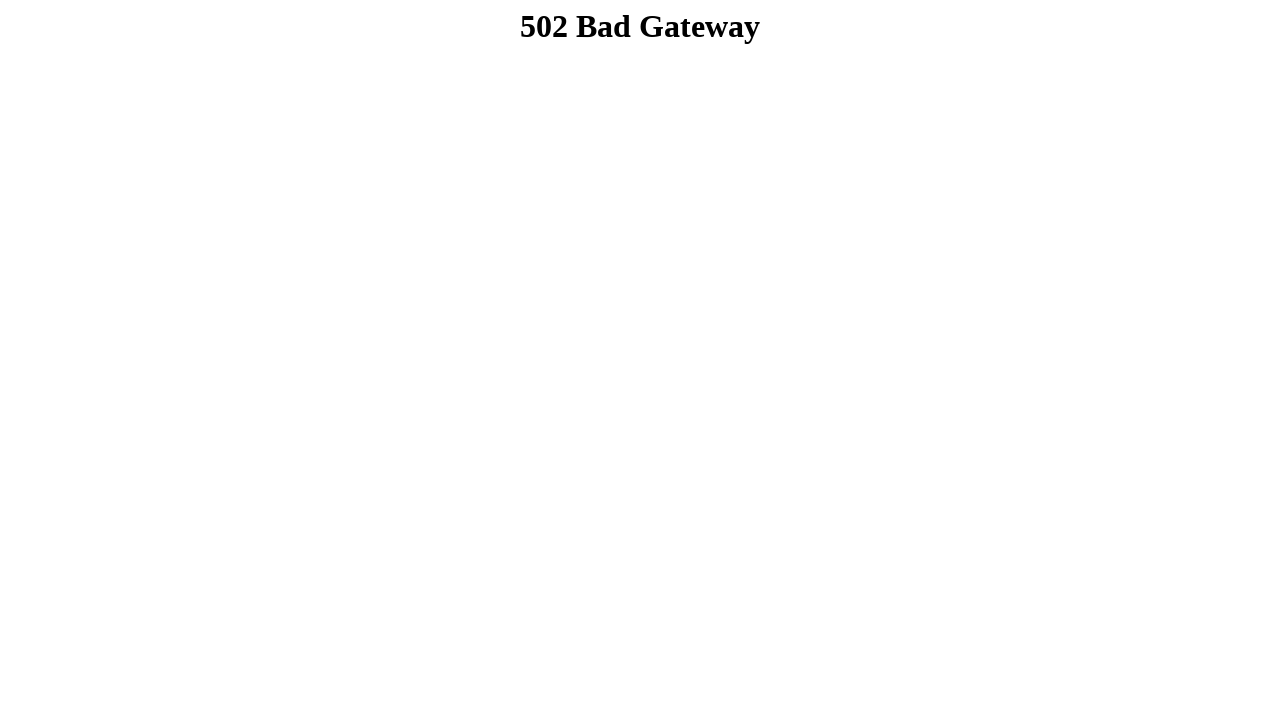

Opened a new tab/page
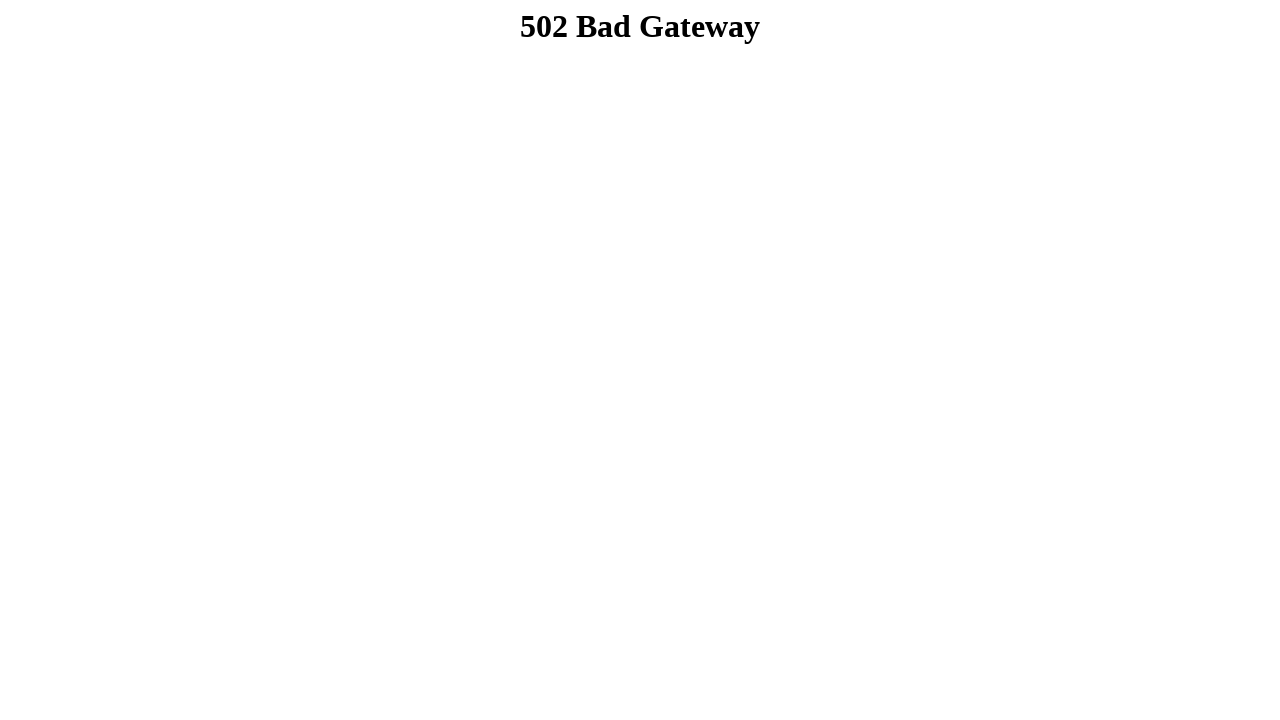

Navigated new tab to Rahul Shetty Academy automation practice site
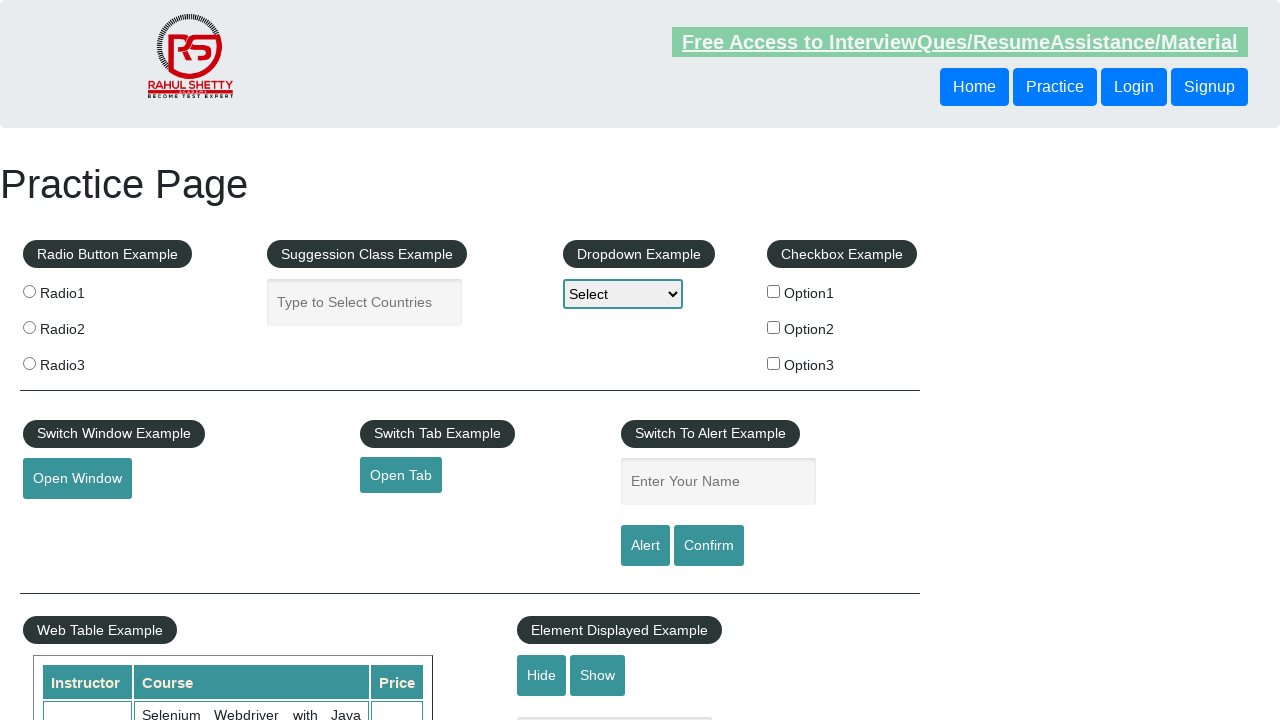

Opened another new tab/page (second window)
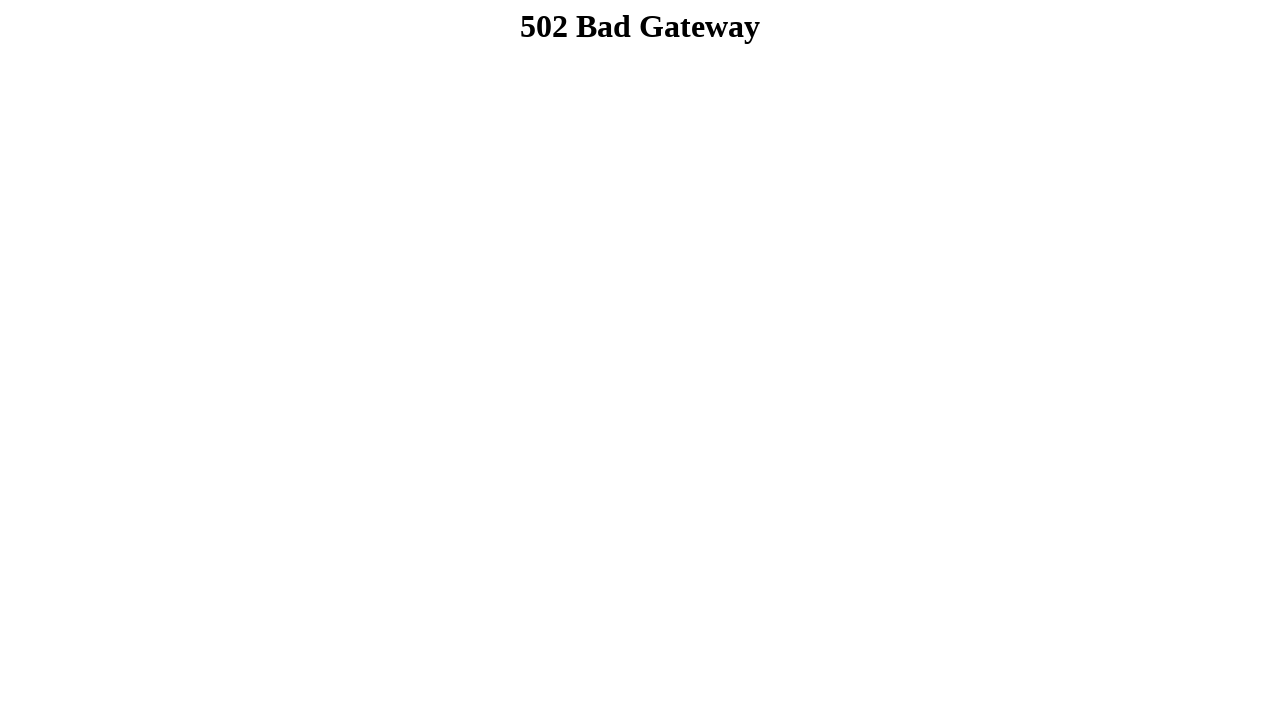

Navigated second window to YouTube
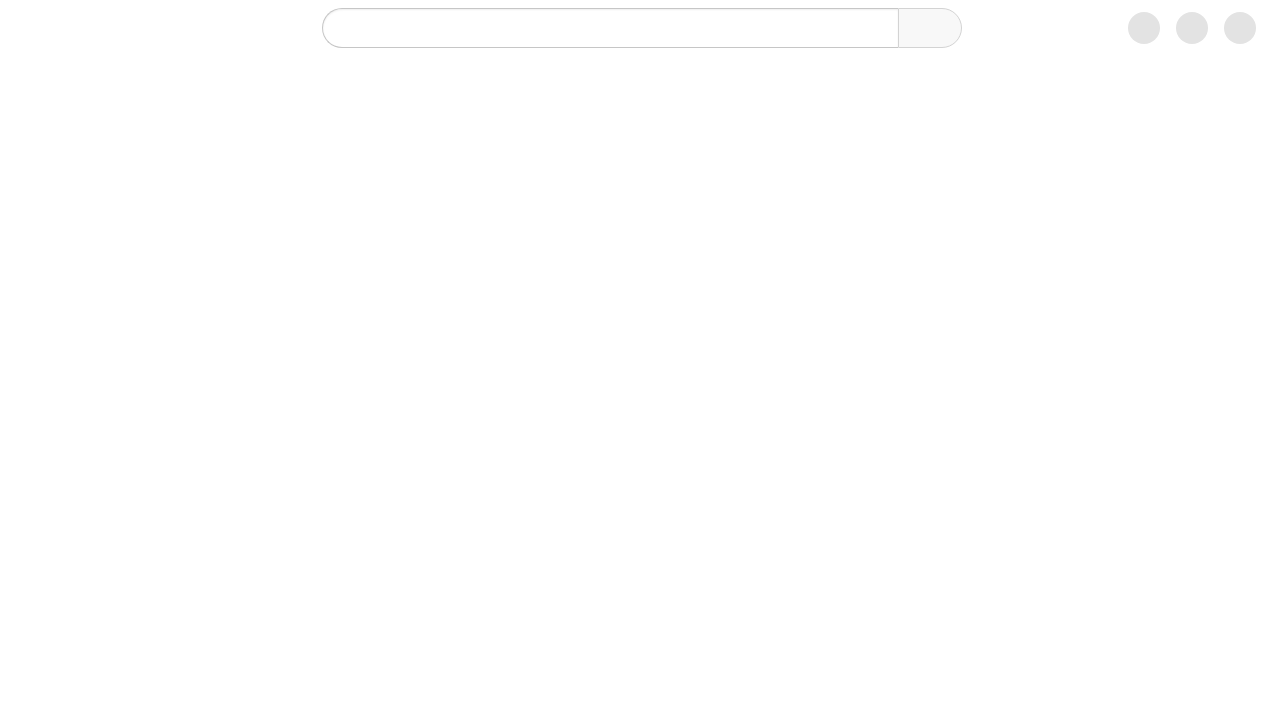

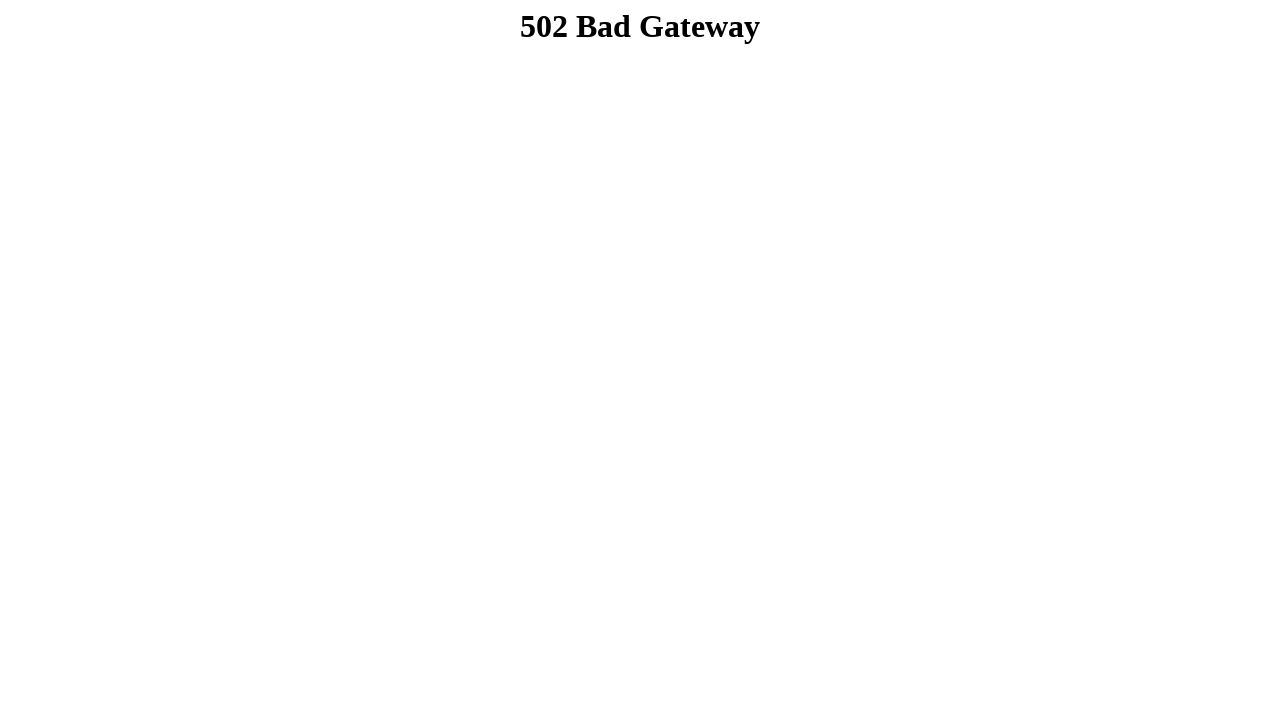